Tests drag and drop using click and hold approach - clicks and holds source element, moves to target, then releases

Starting URL: https://jqueryui.com/droppable/

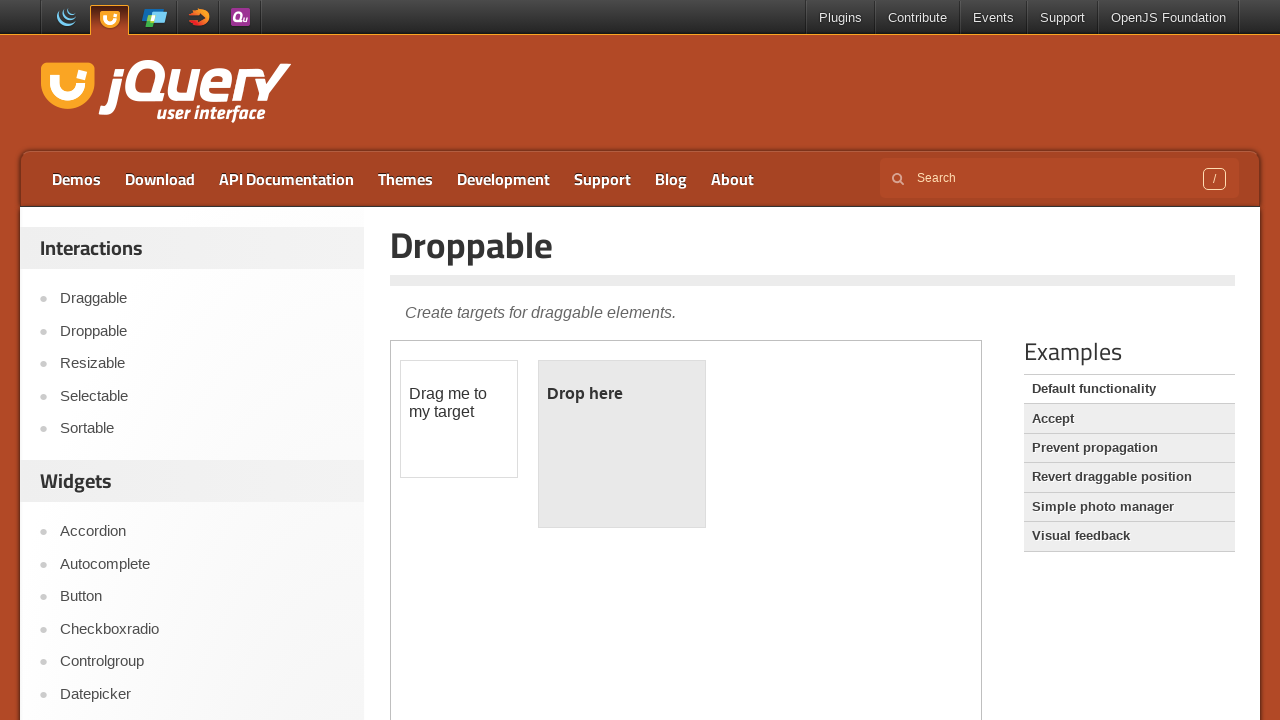

Located iframe containing draggable elements
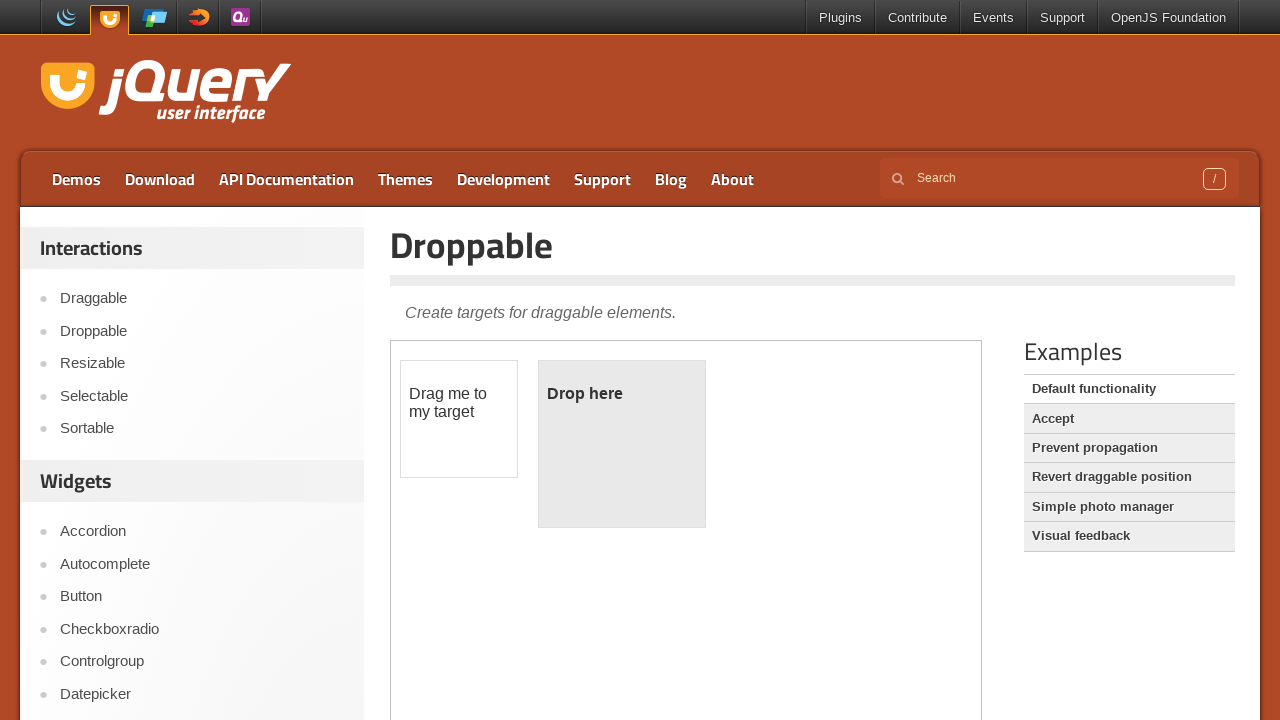

Located draggable source element
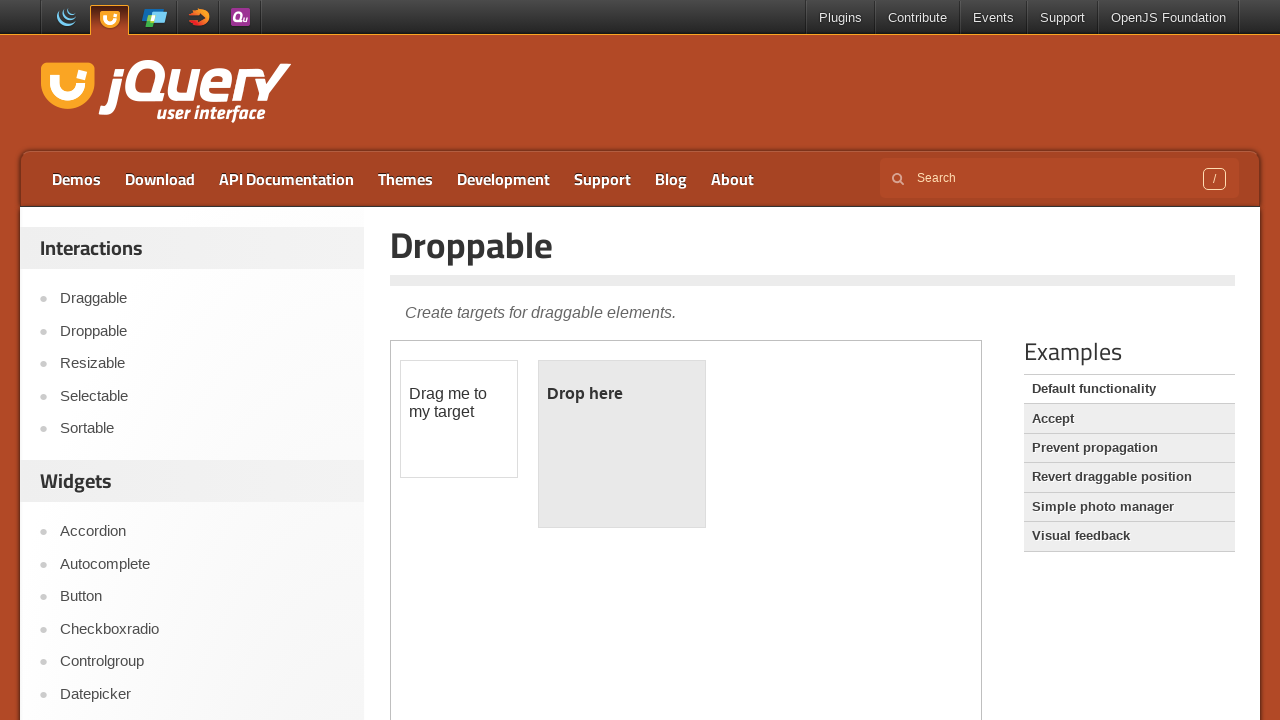

Located droppable target element
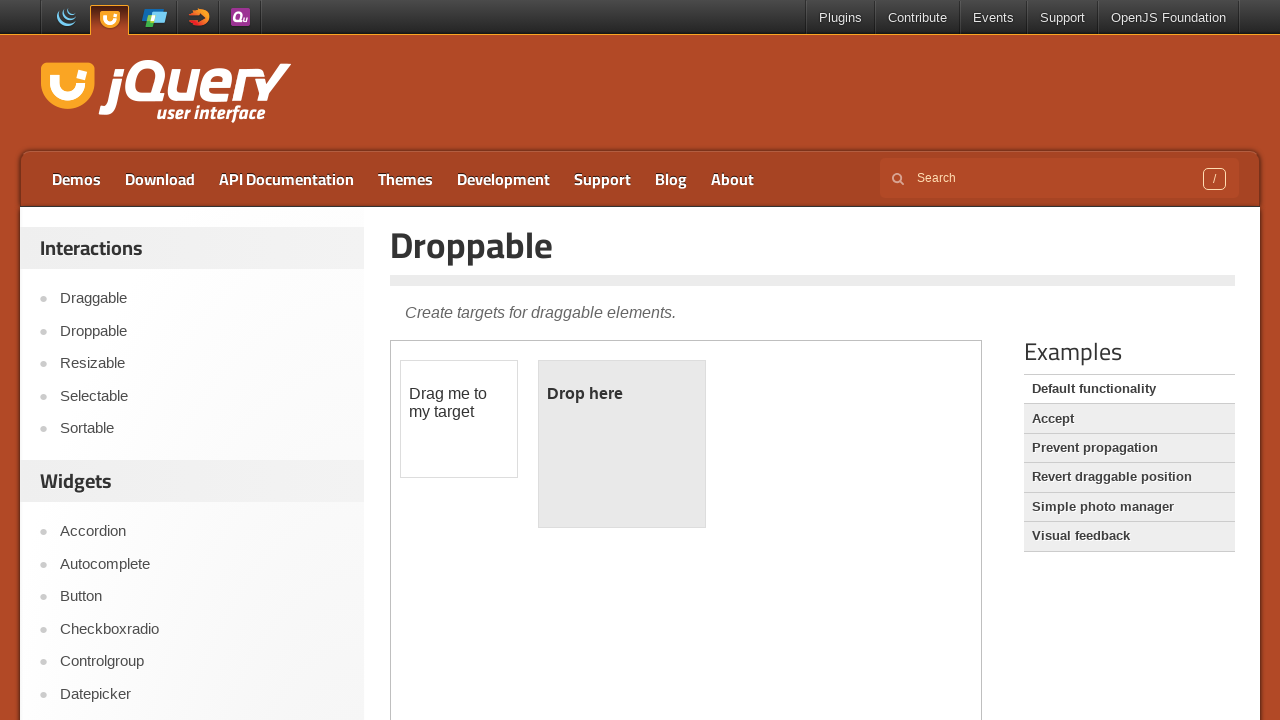

Dragged source element to target element using click and hold approach at (622, 444)
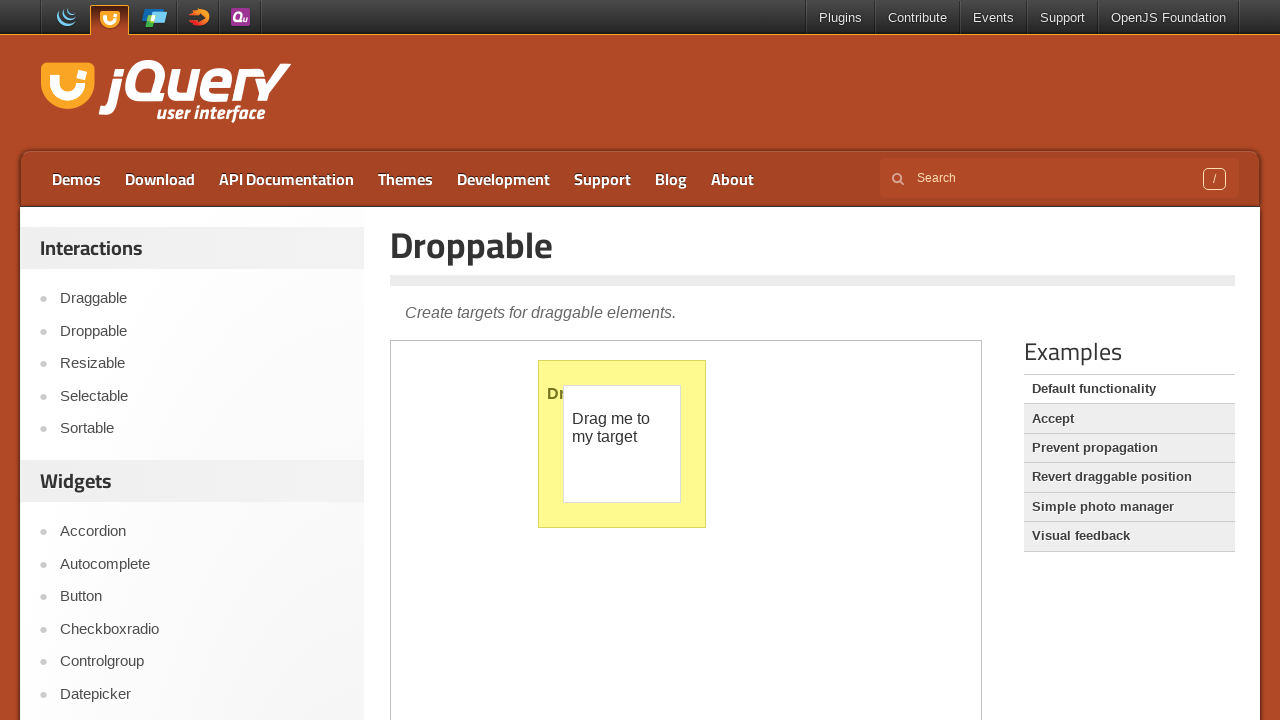

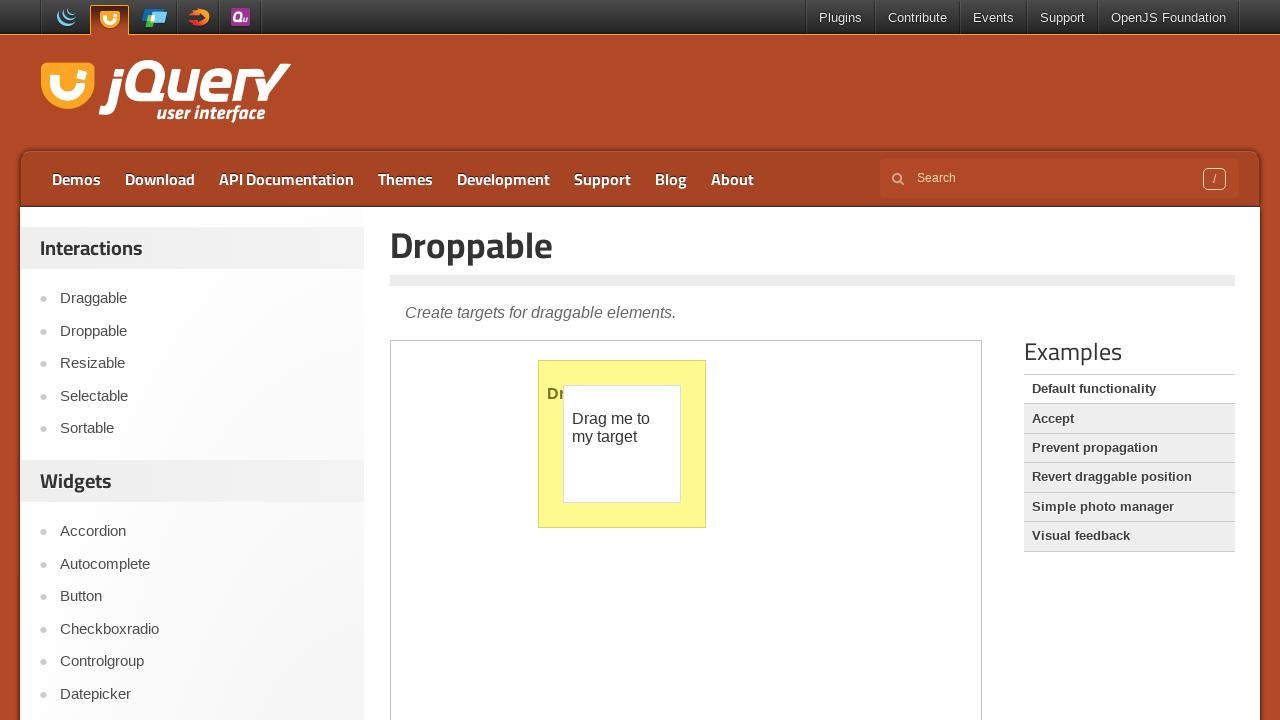